Deletes a record from the table by clicking the delete button

Starting URL: https://demoqa.com/webtables

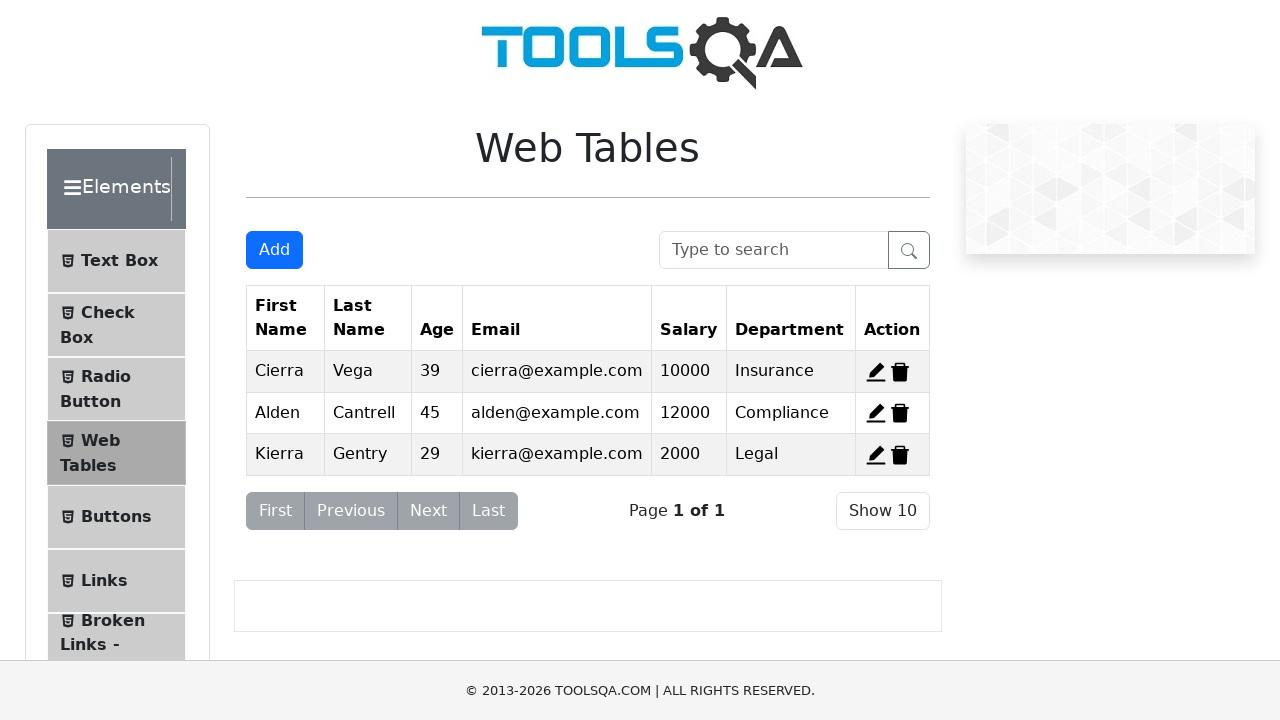

Clicked 'Add New Record' button at (274, 250) on #addNewRecordButton
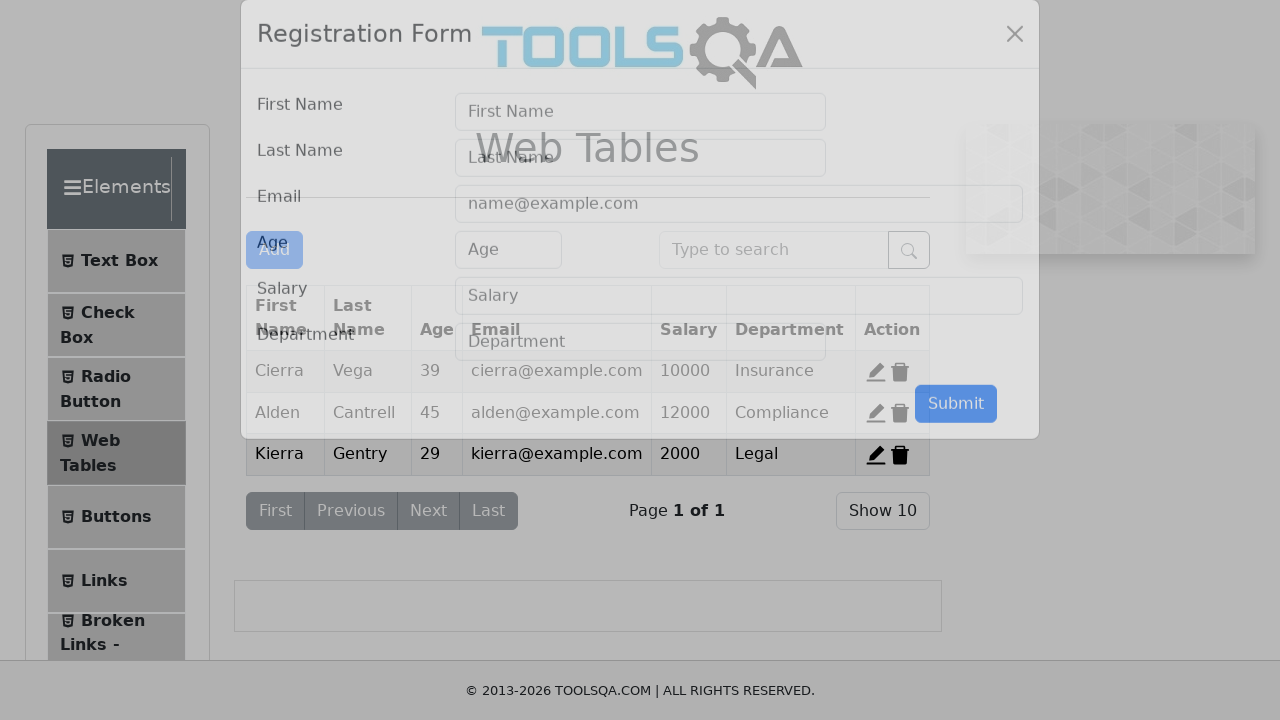

Filled first name field with 'John' on #firstName
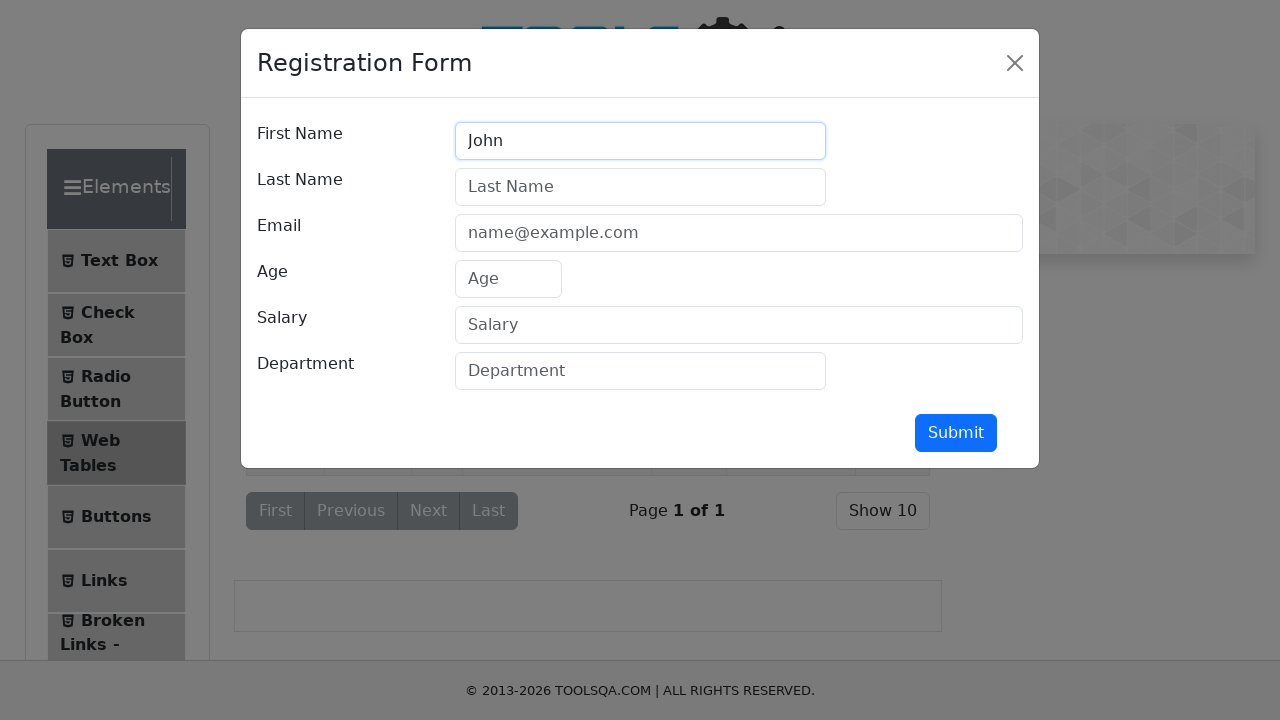

Filled last name field with 'Cane' on #lastName
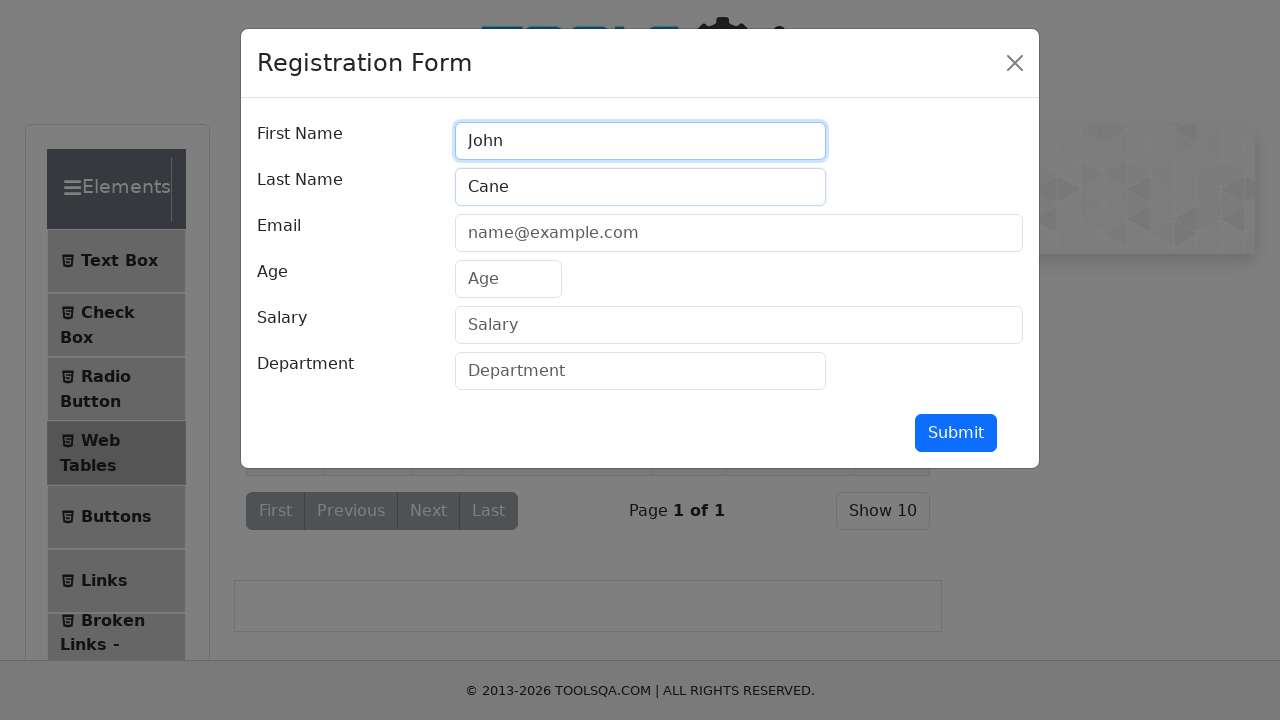

Filled age field with '25' on #age
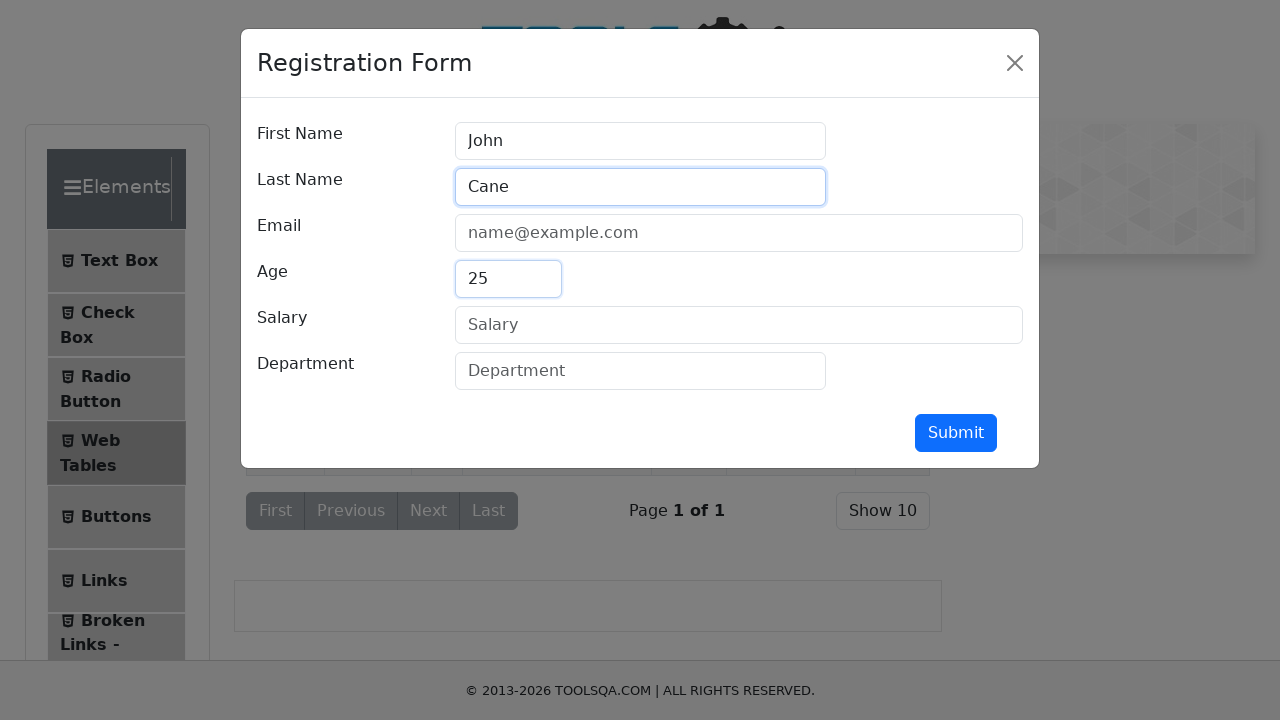

Filled email field with 'john@example.com' on #userEmail
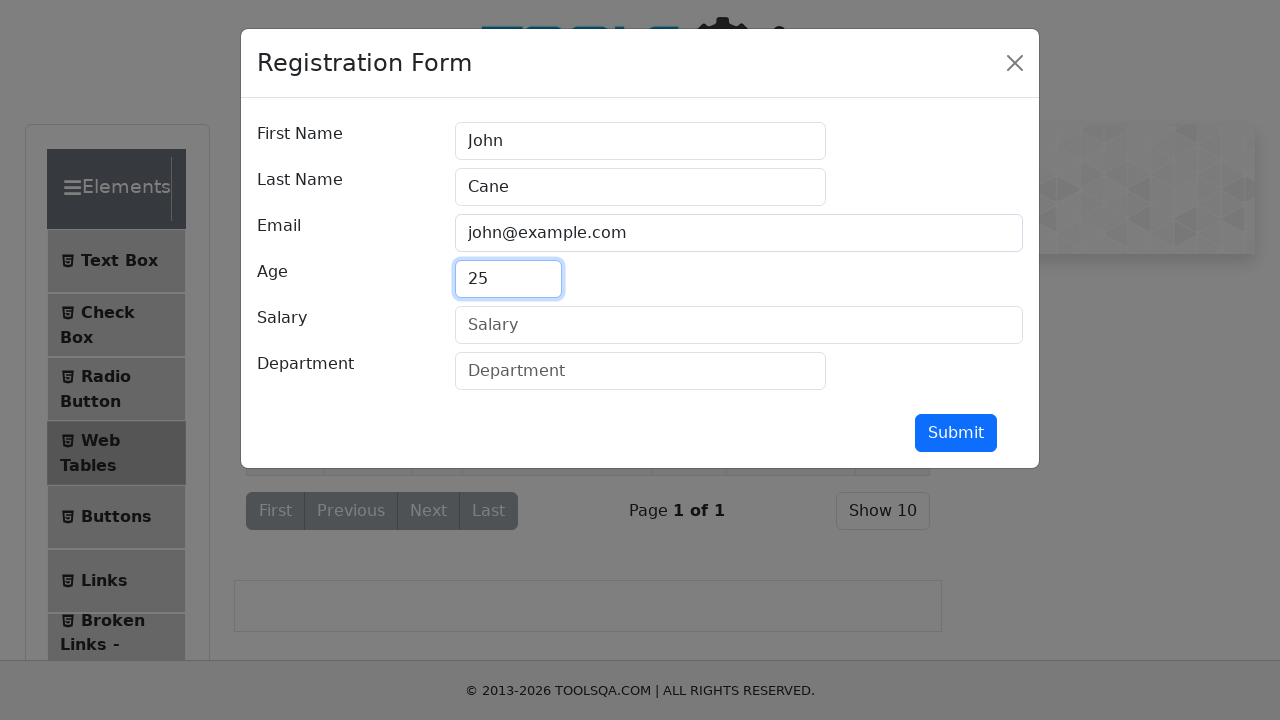

Filled salary field with '10500' on #salary
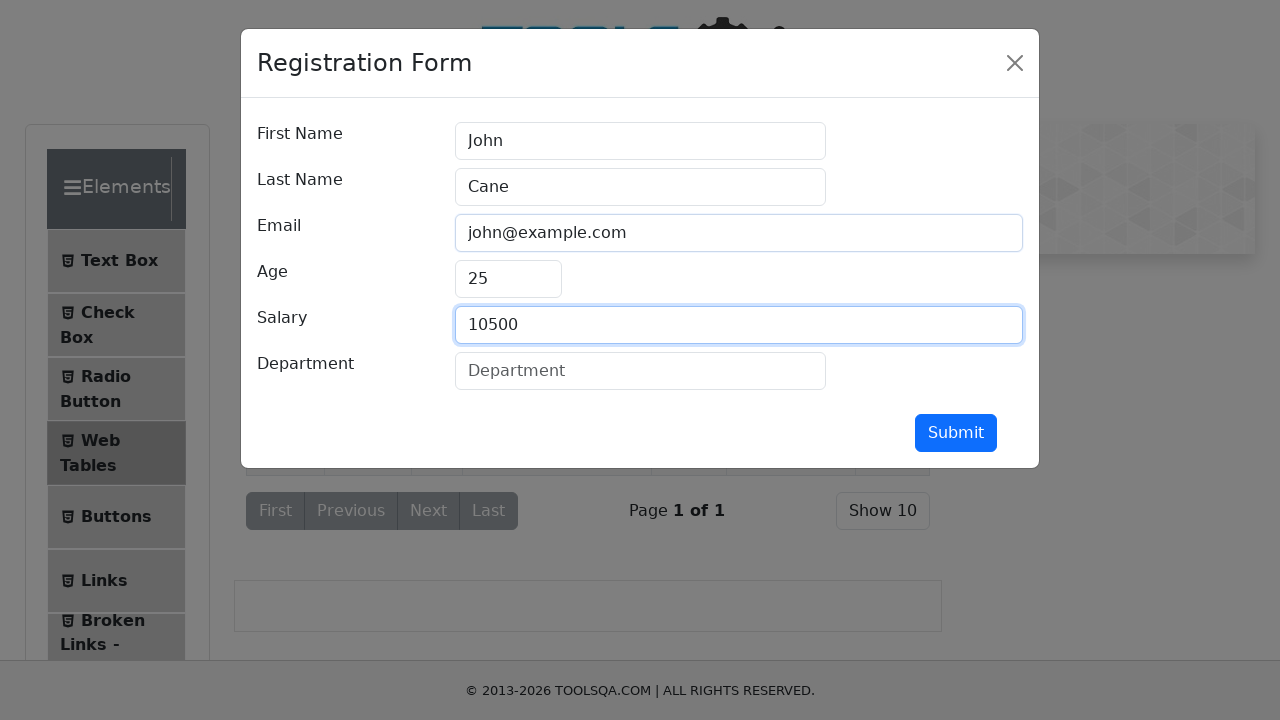

Filled department field with 'Engineering' on #department
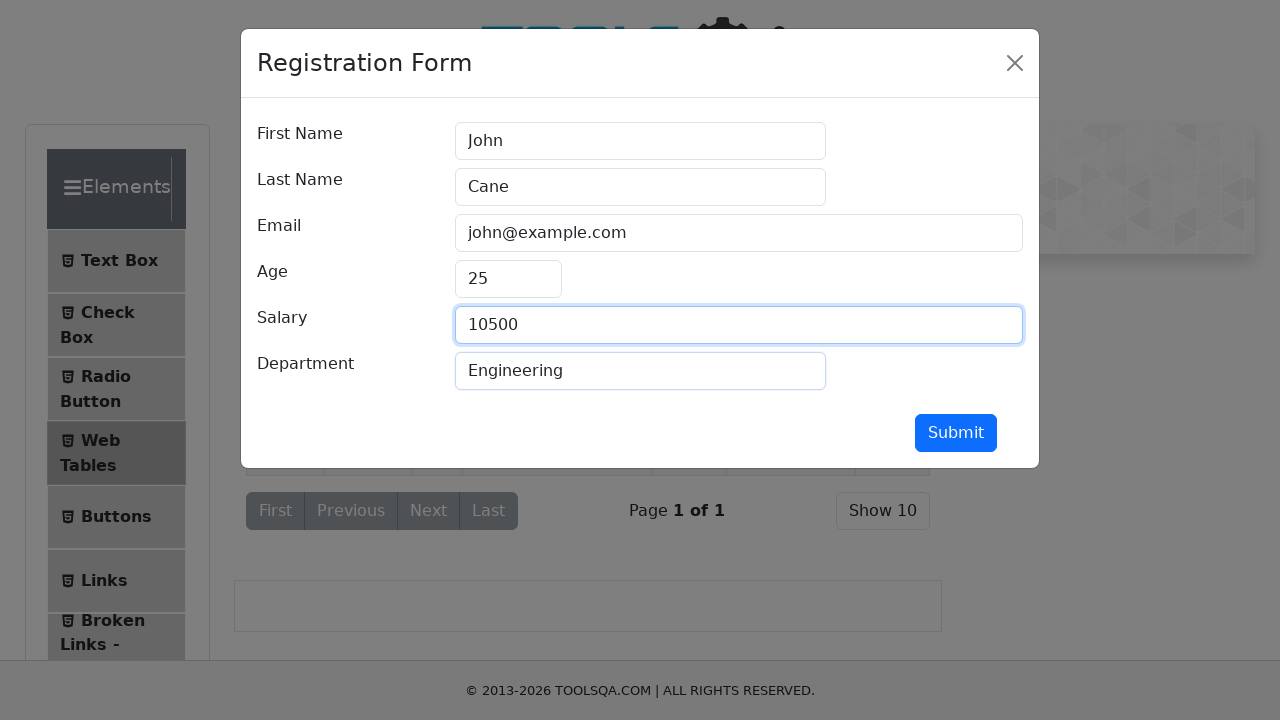

Clicked submit button to create new record at (956, 433) on #submit
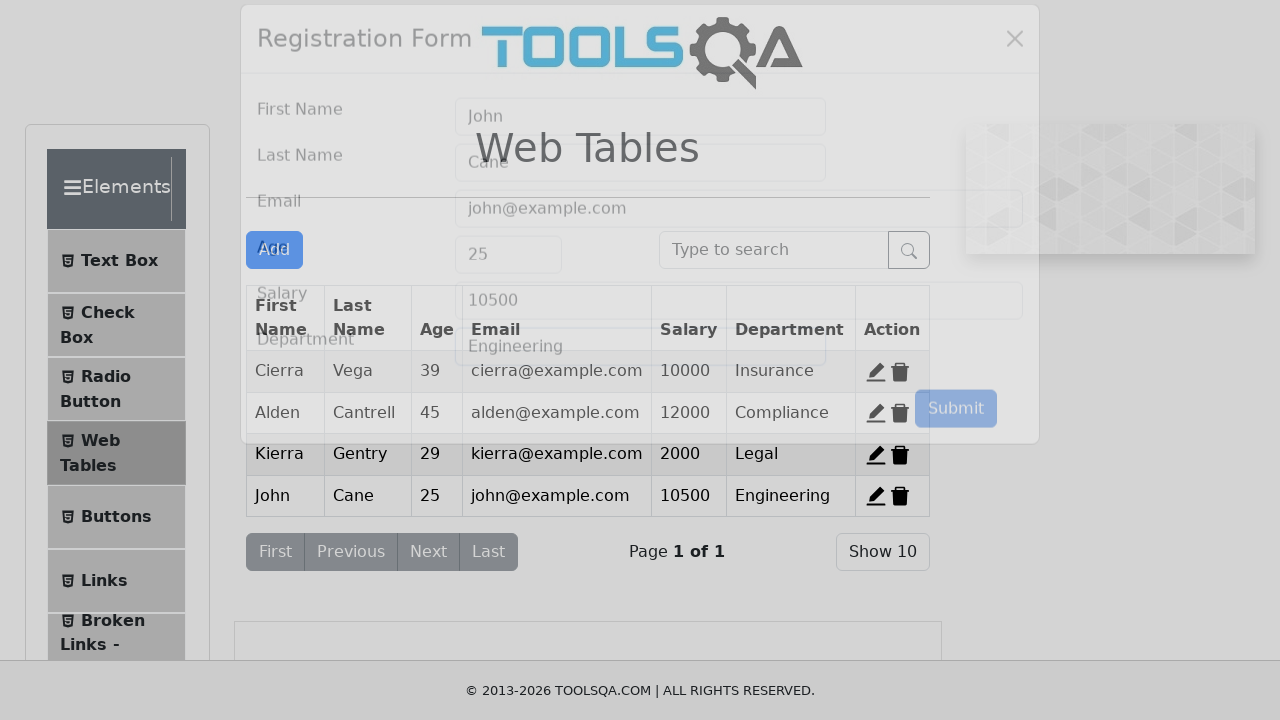

Clicked delete button to remove the record from the table at (900, 496) on #delete-record-4
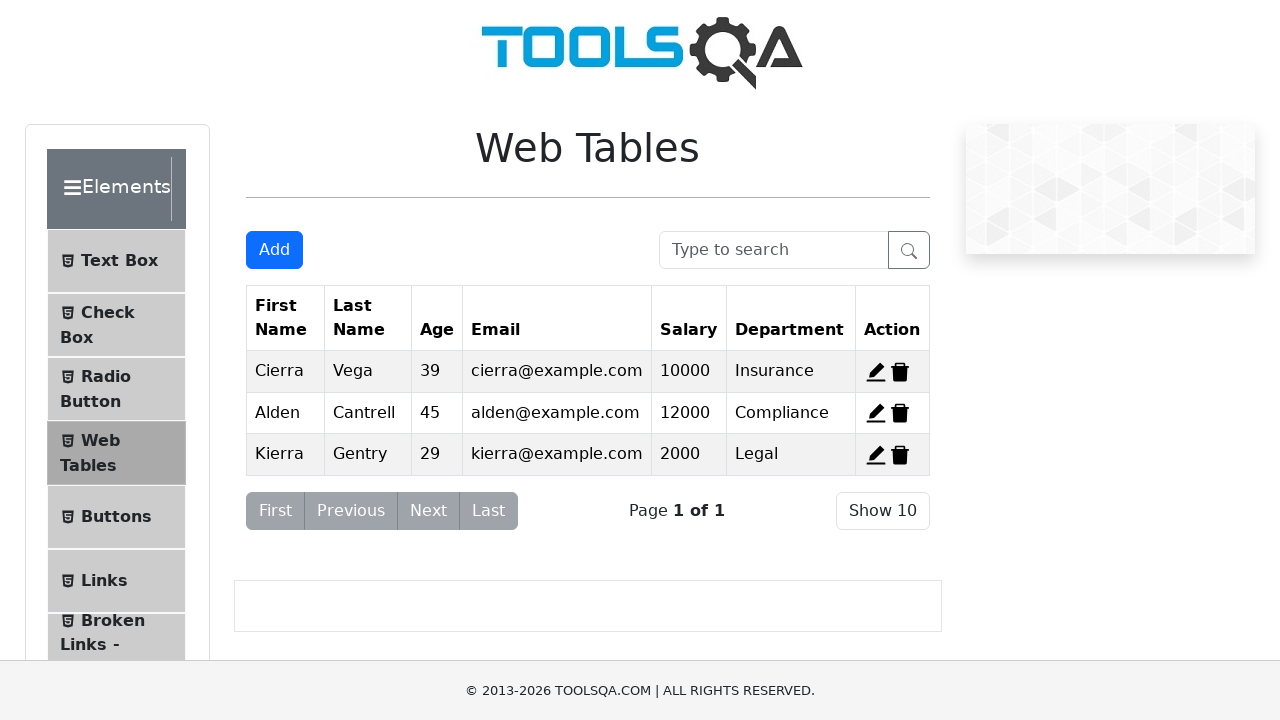

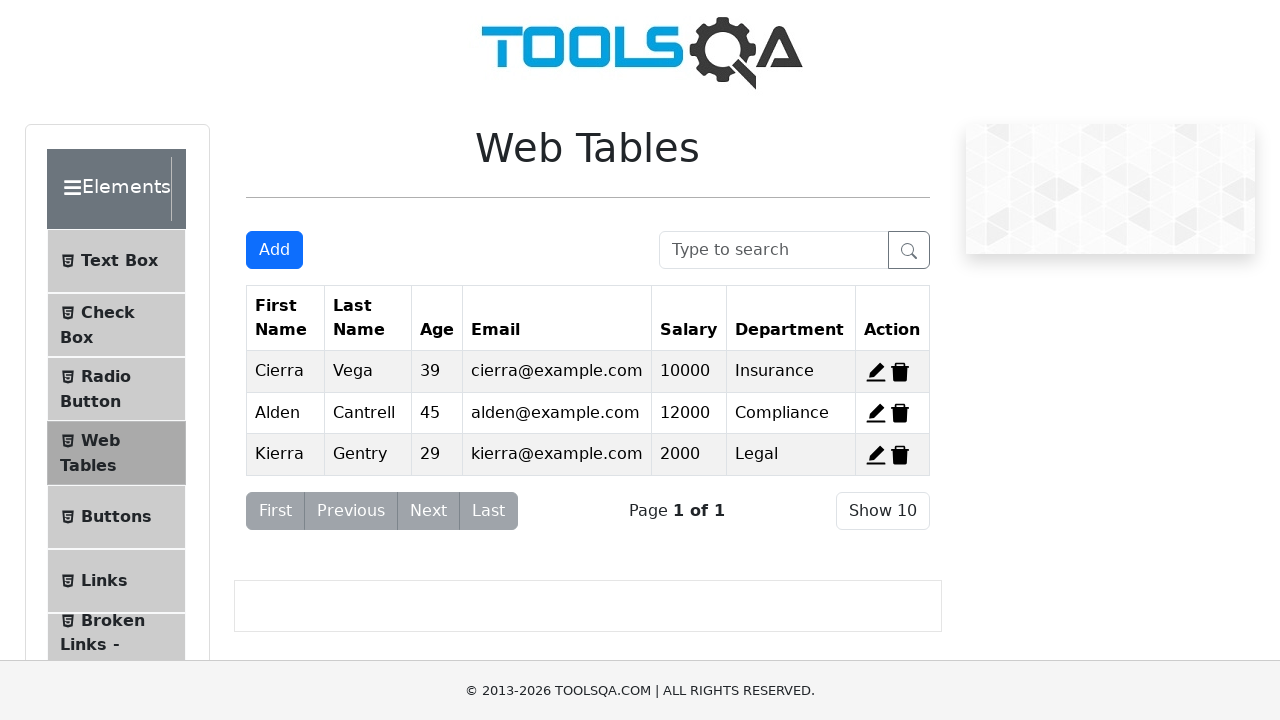